Tests dropdown selection by selecting "Option 2" and verifying the selection

Starting URL: http://the-internet.herokuapp.com/dropdown

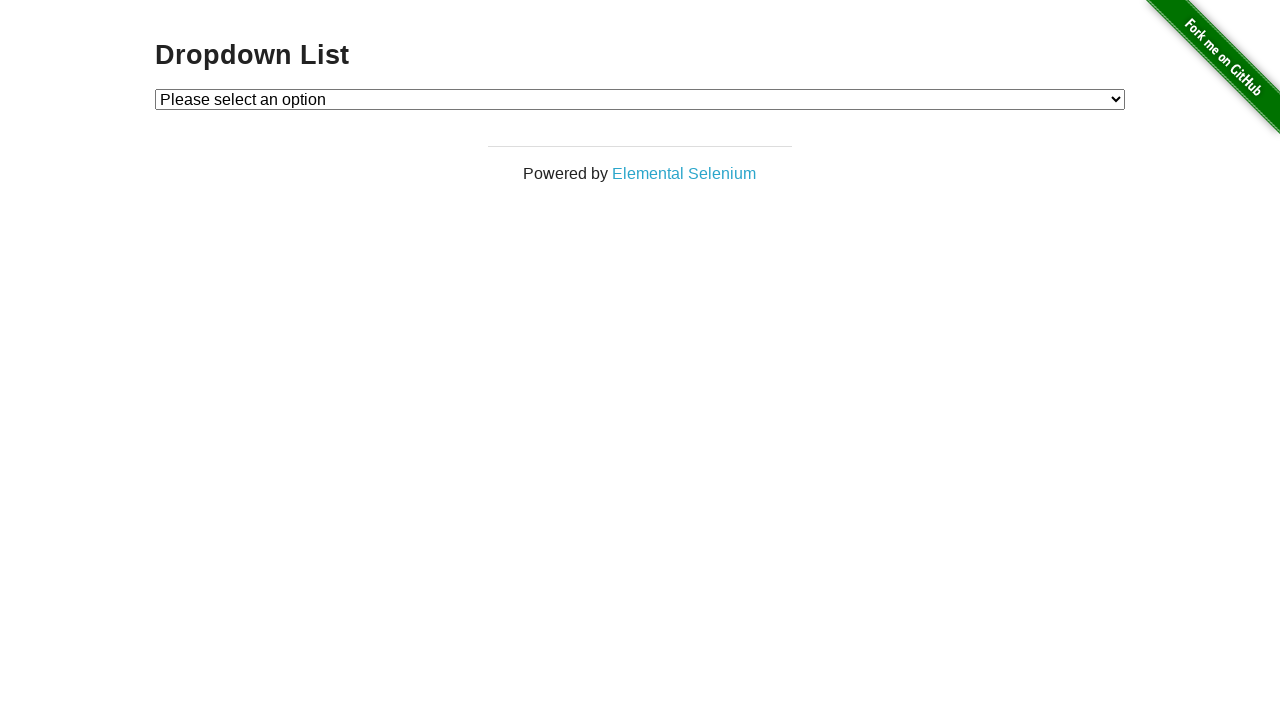

Selected 'Option 2' from dropdown on #dropdown
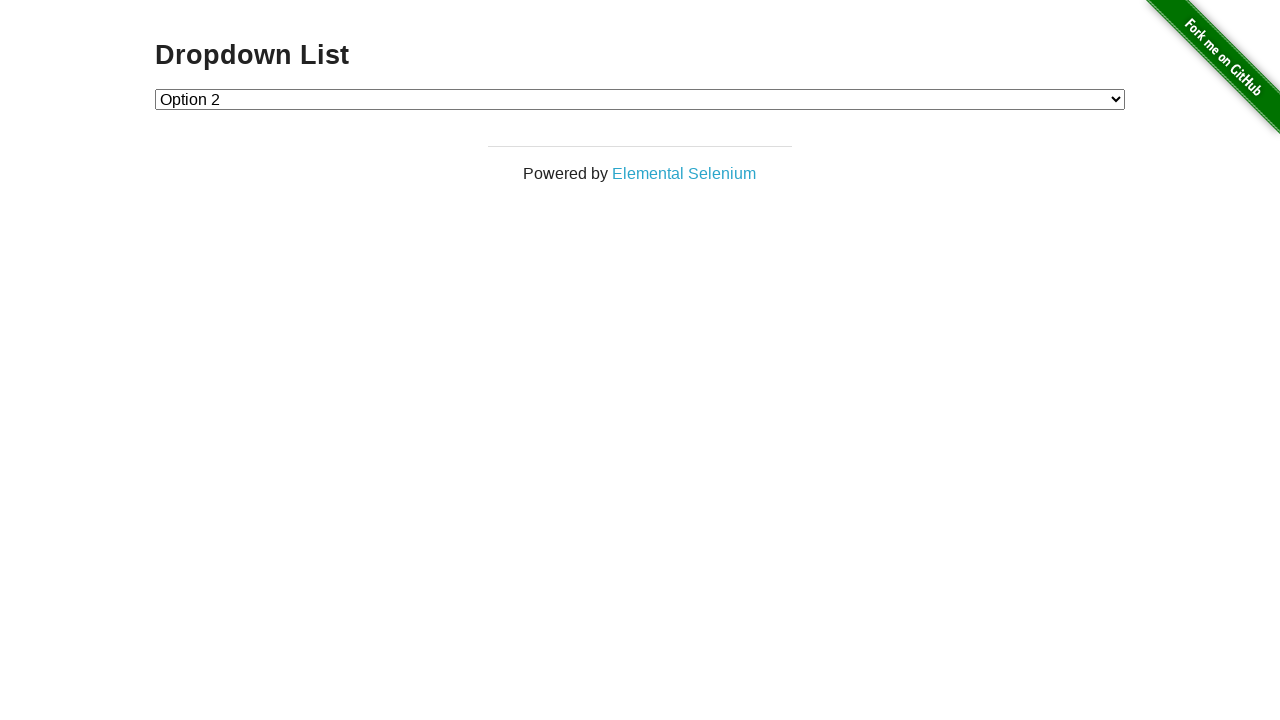

Verified 'Option 2' is selected in dropdown
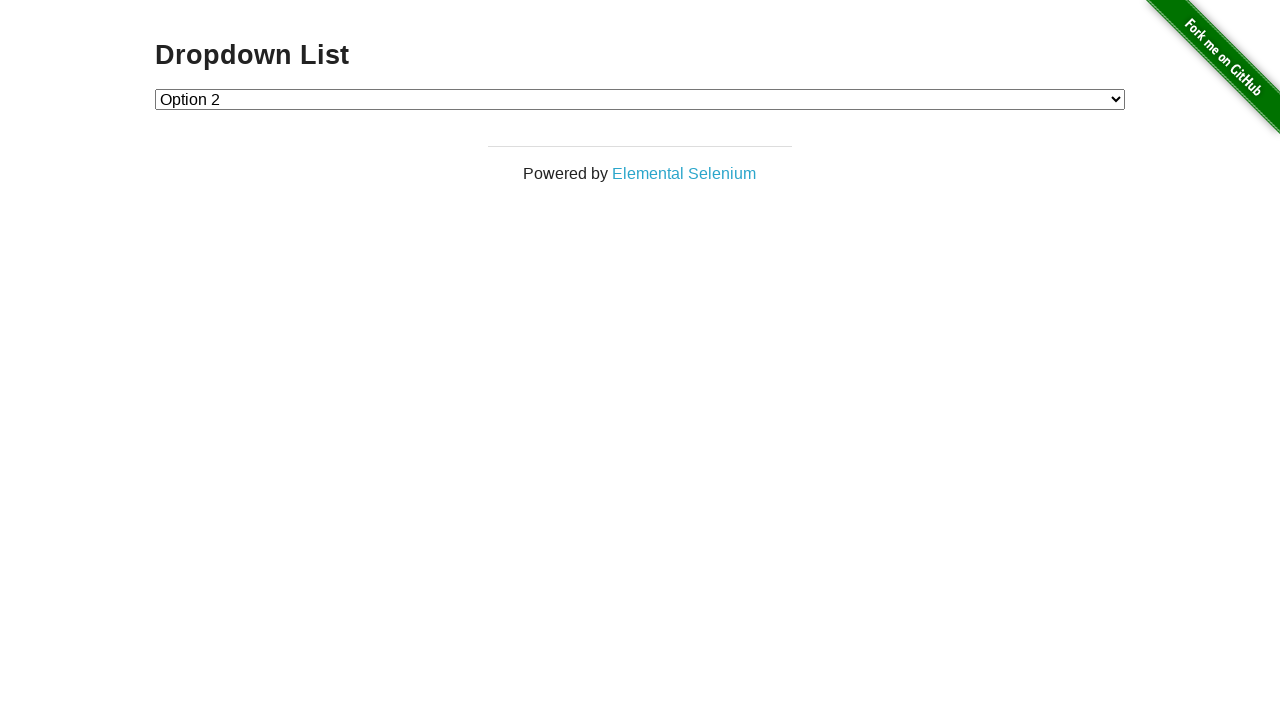

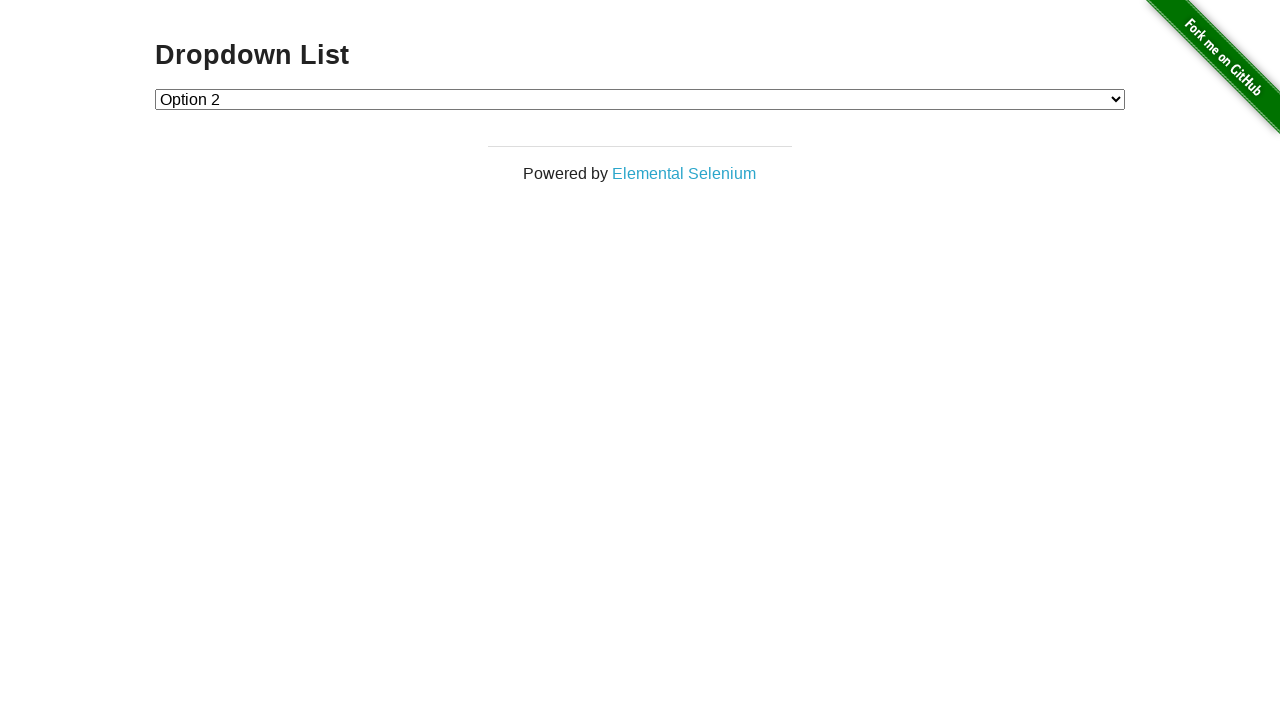